Tests webdriver.io website by navigating to the API documentation page, verifying page elements, and using the search functionality to type text.

Starting URL: https://webdriver.io

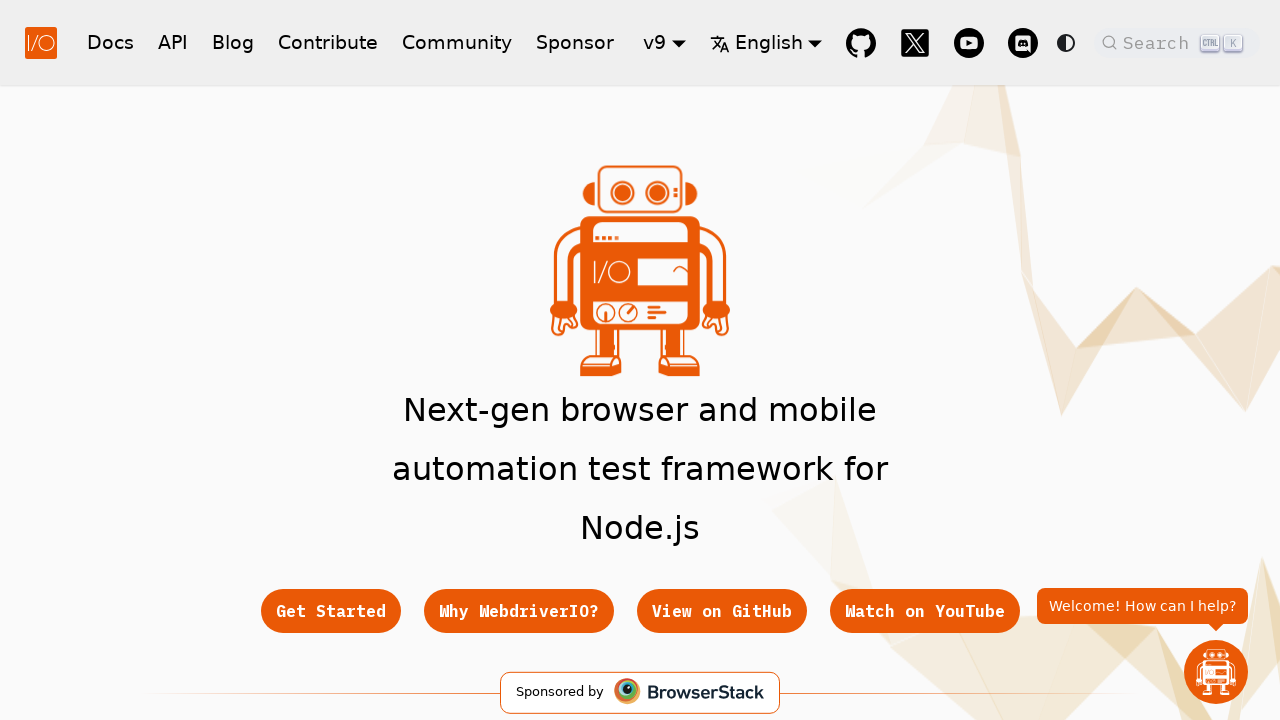

Clicked on API tab in navigation at (452, 360) on li a[href="/docs/api"]
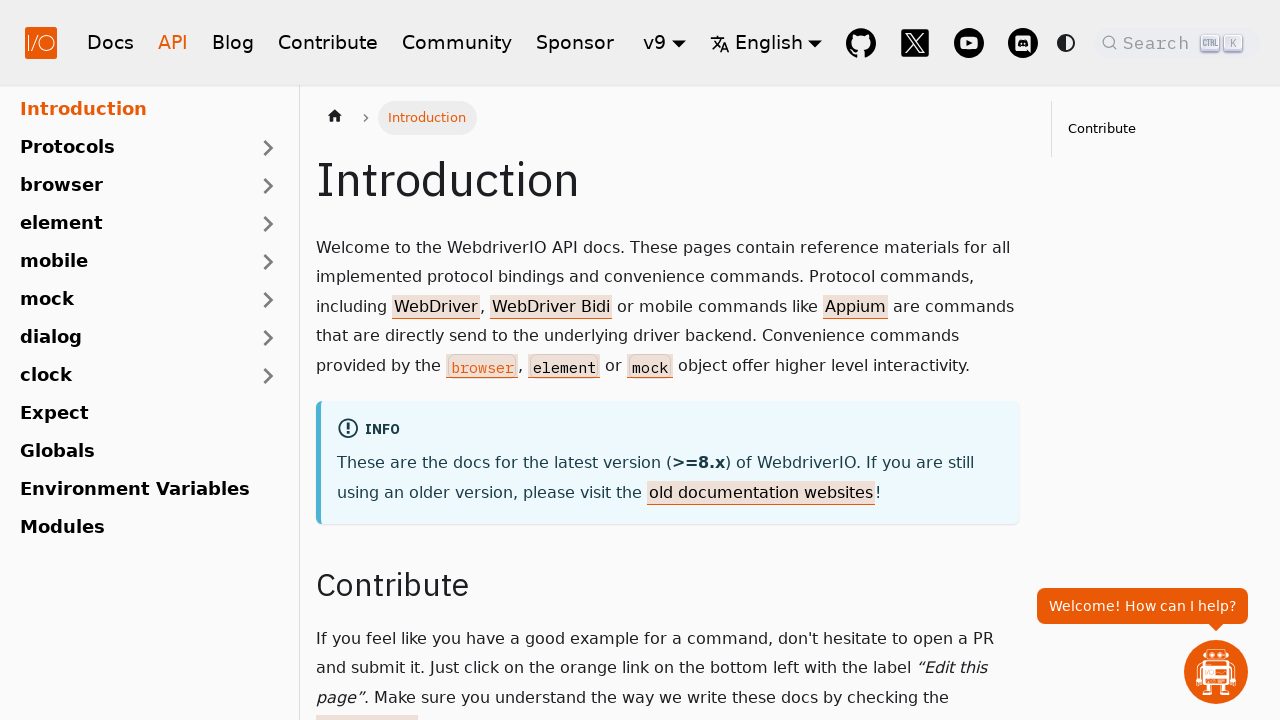

API documentation page loaded with Introduction heading
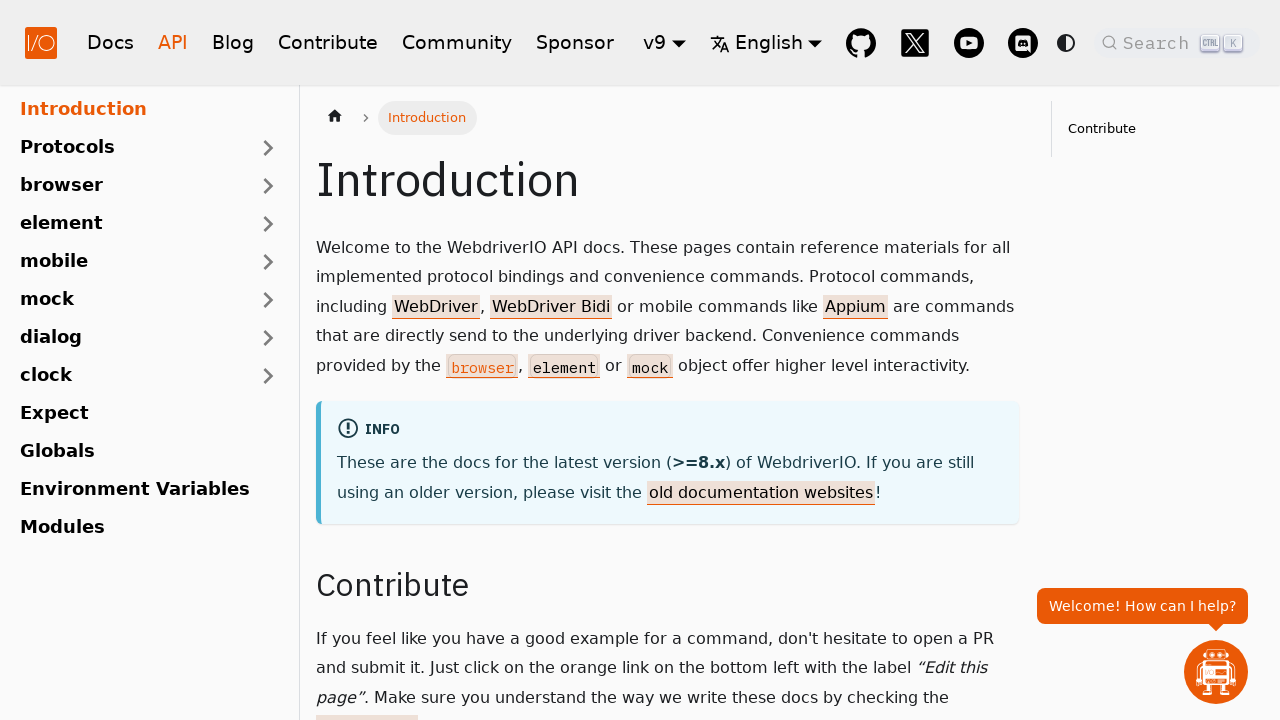

Clicked search button to open search modal at (1159, 42) on span.DocSearch-Button-Placeholder
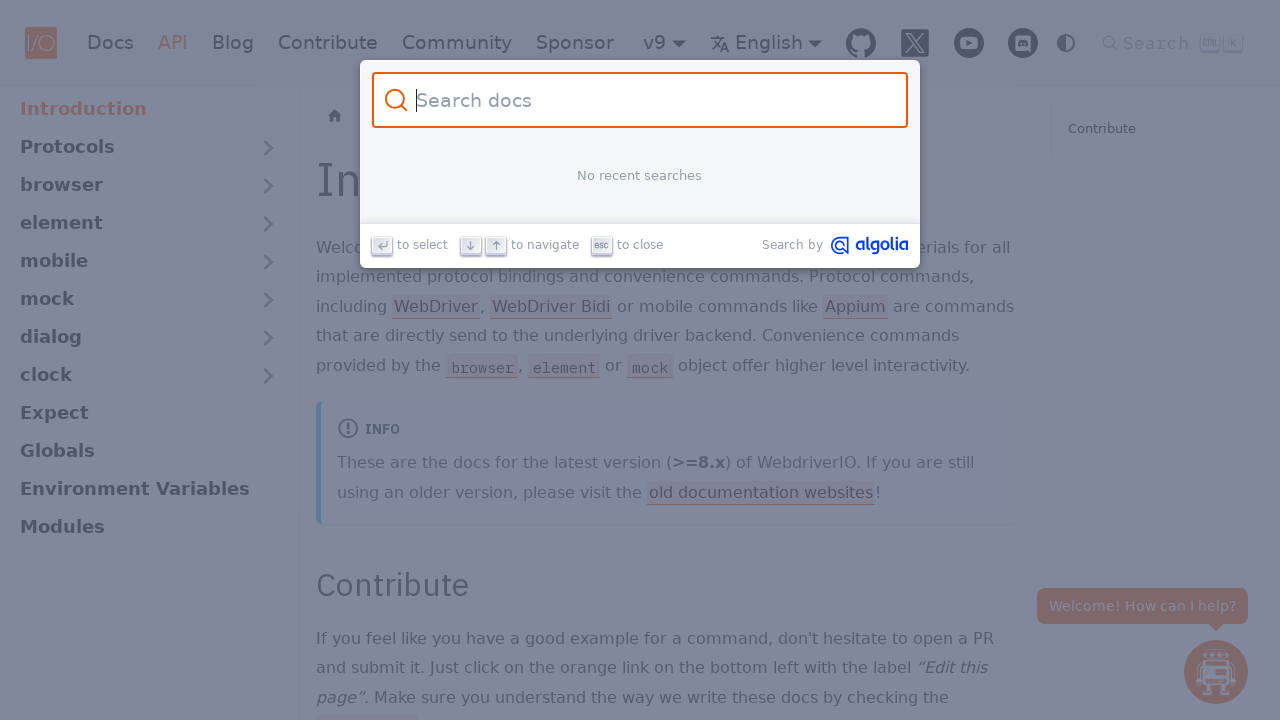

Search modal input field appeared
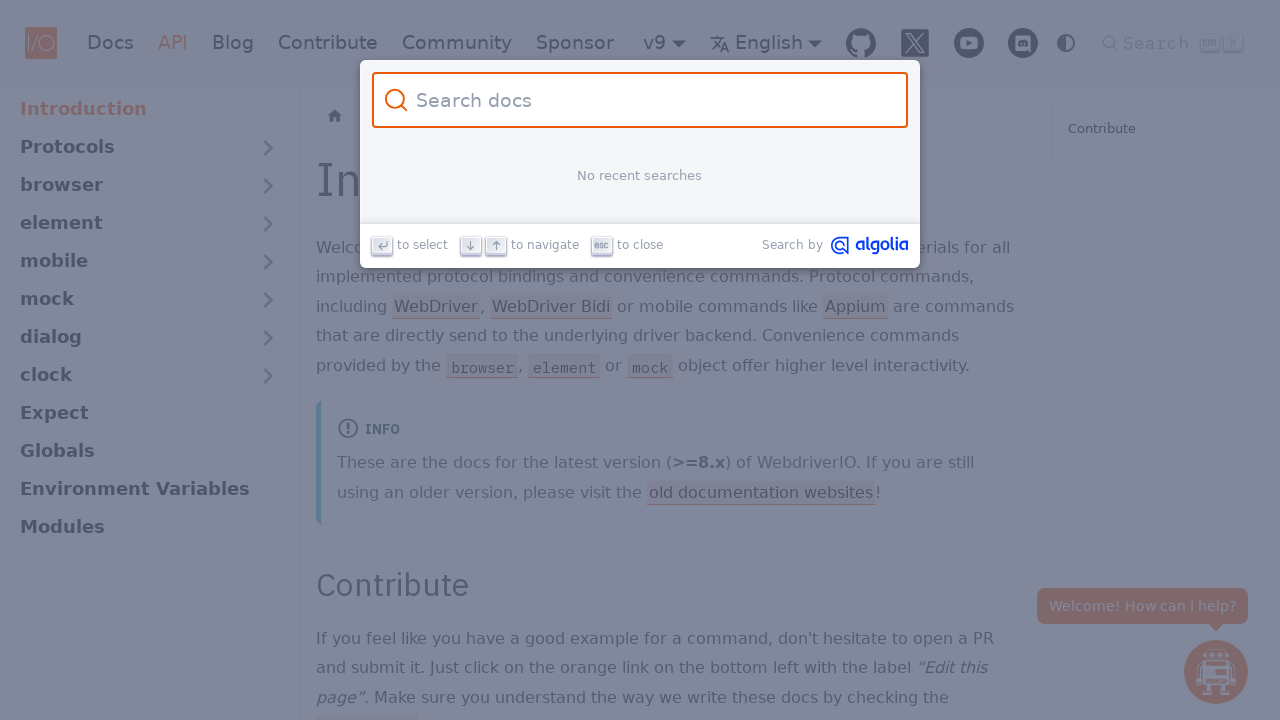

Typed 'test is ' in search field on input#docsearch-input
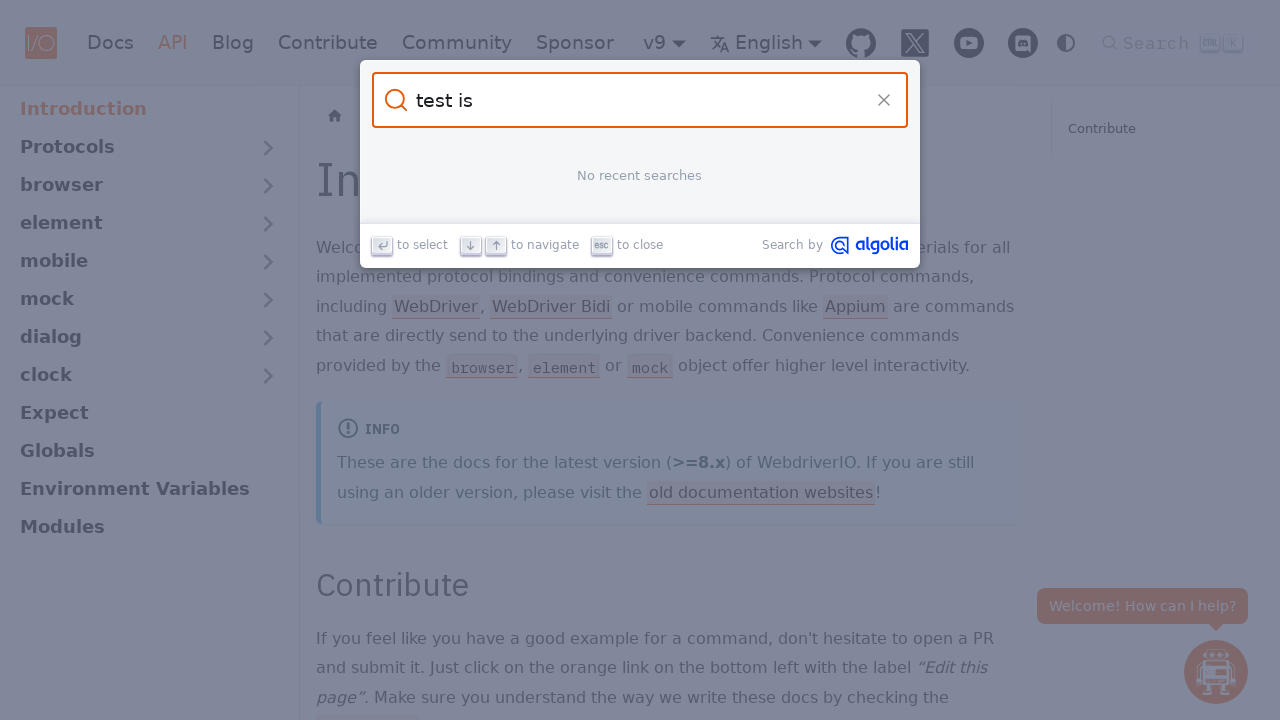

Updated search field text to 'test is DONE!' on input#docsearch-input
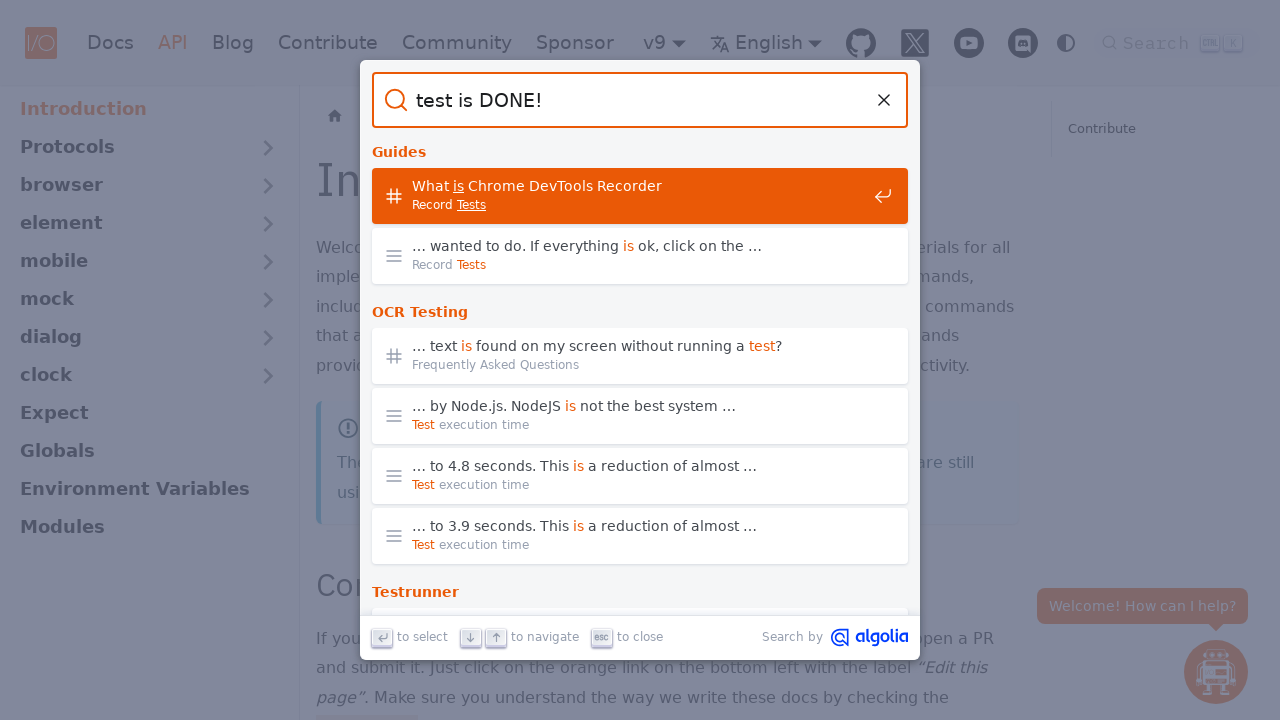

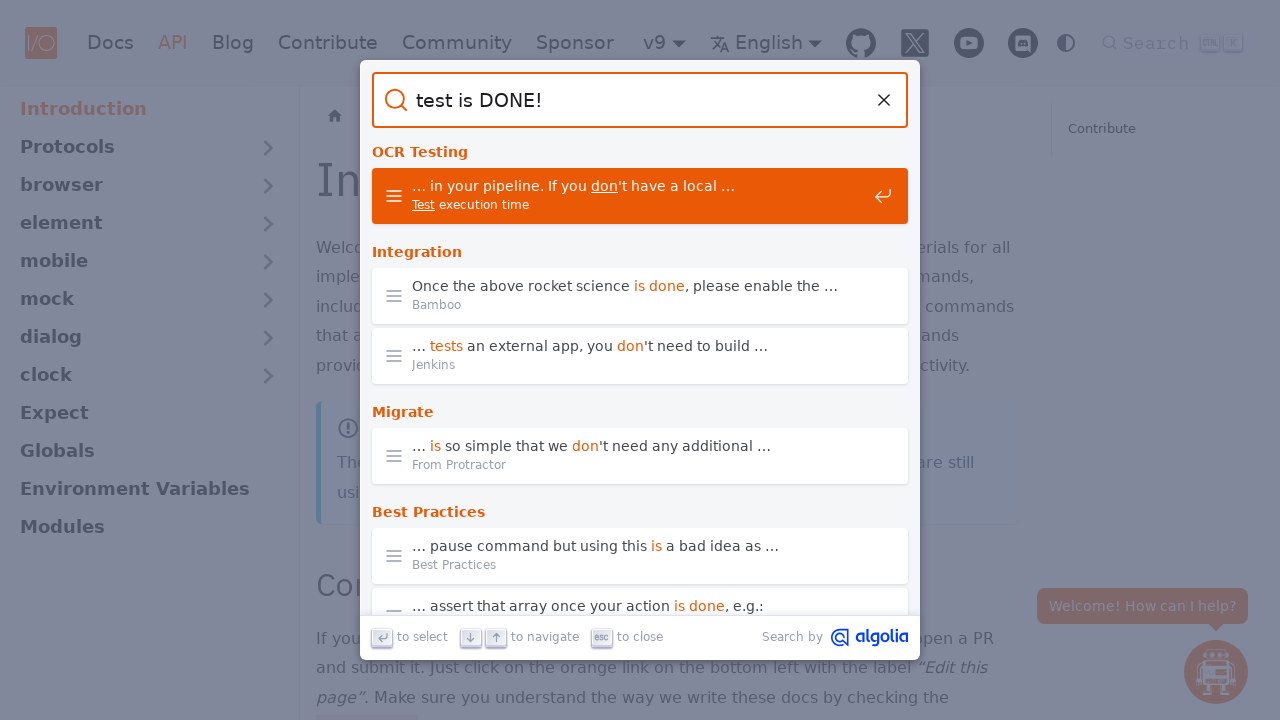